Navigates to the Men's category page by clicking the men link in the navigation

Starting URL: https://atid.store/

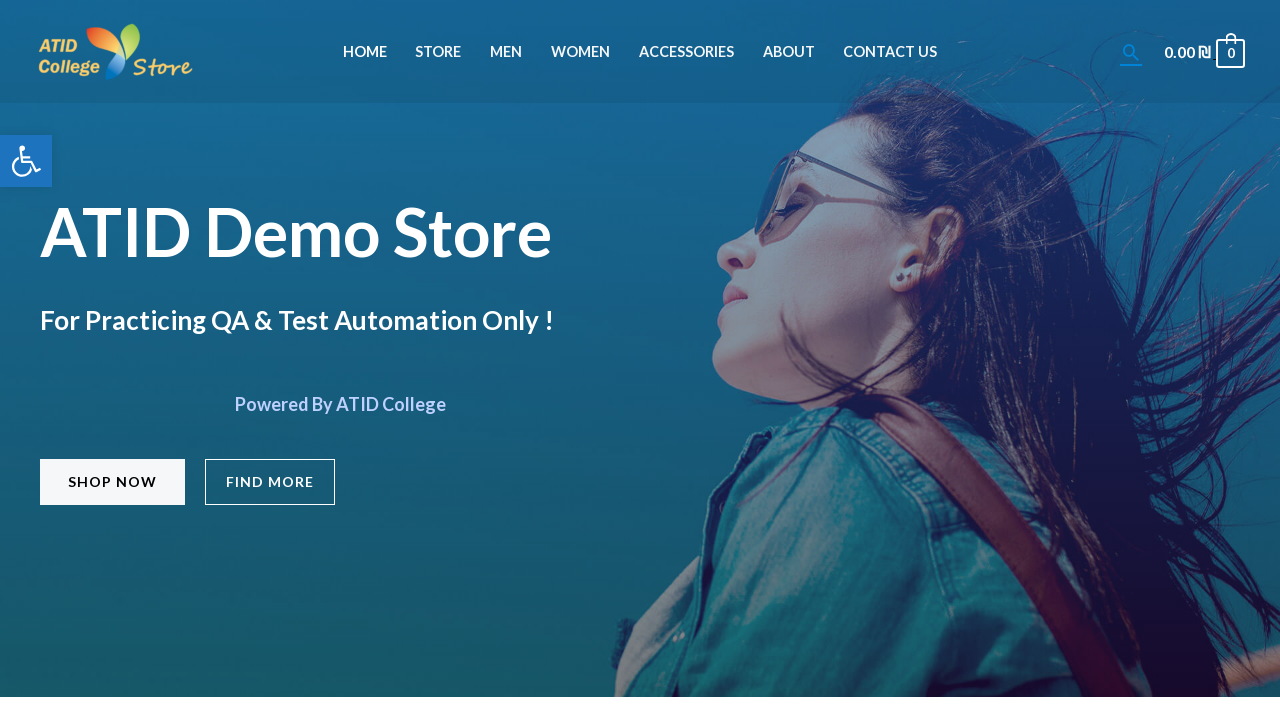

Clicked Men link in navigation at (506, 52) on a:has-text('Men')
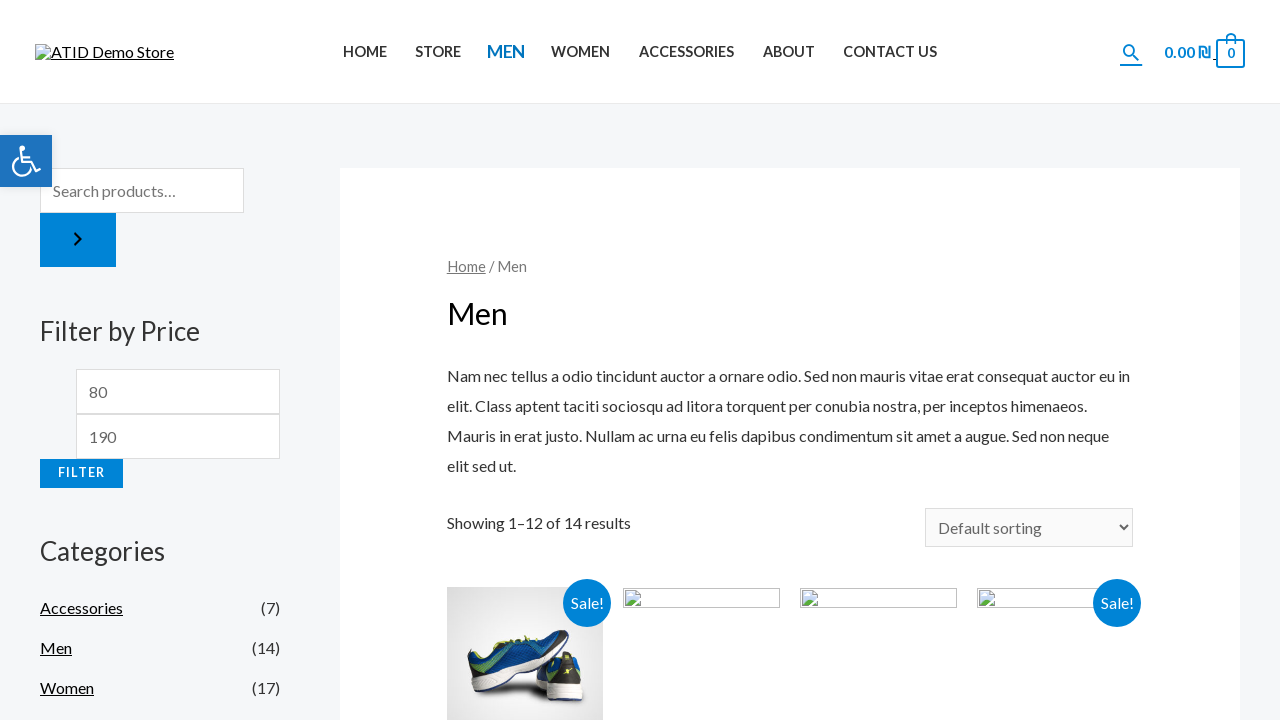

Navigated to Men's category page
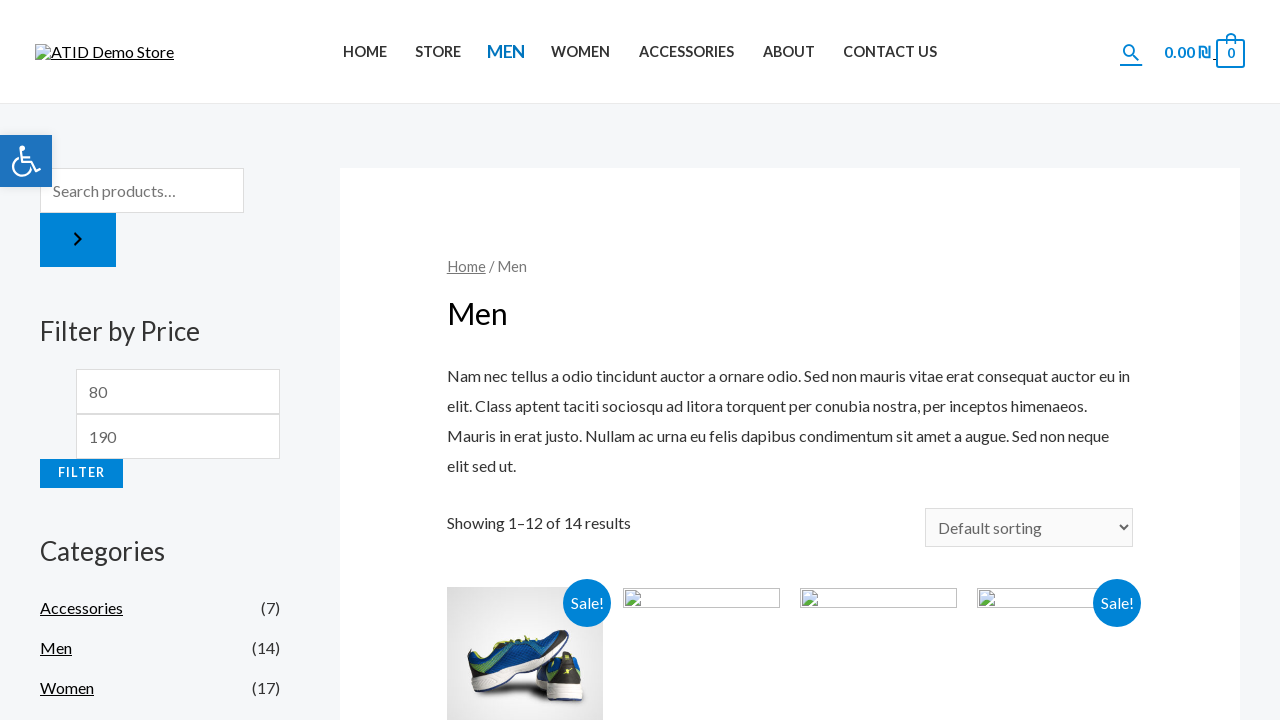

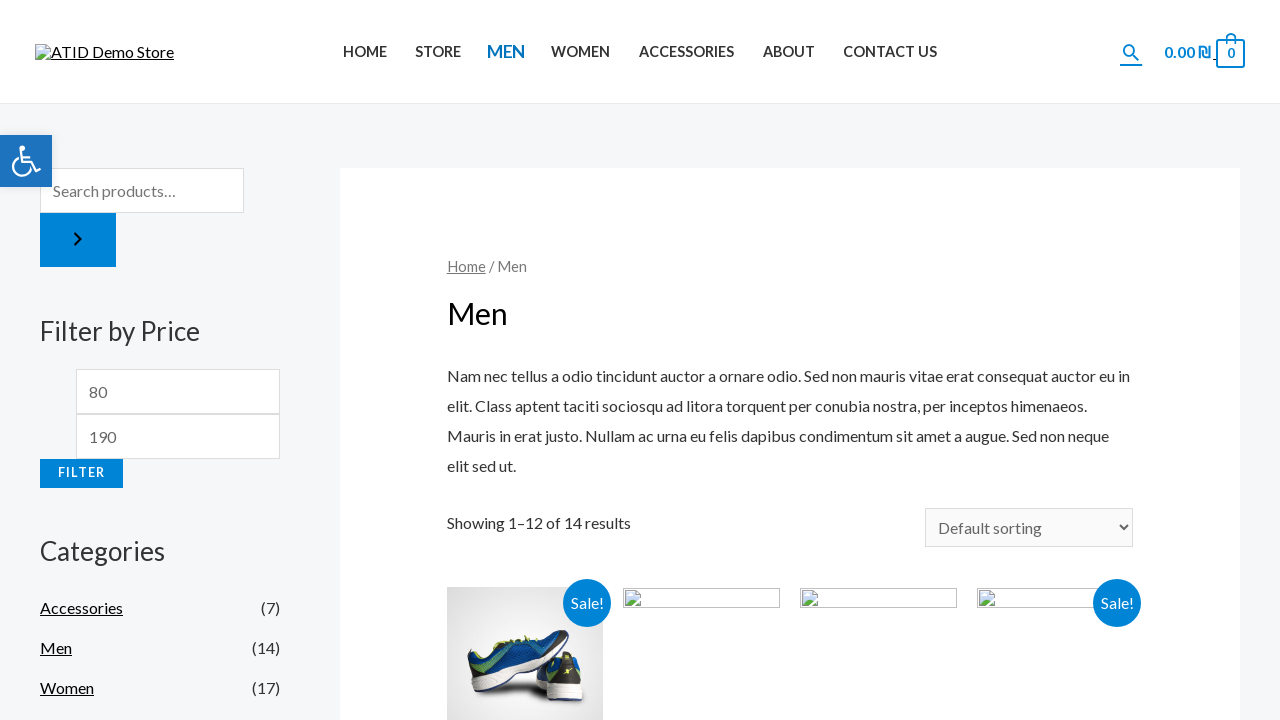